Tests dropdown selection functionality by selecting options using different methods (by index, visible text, and value)

Starting URL: https://rahulshettyacademy.com/AutomationPractice/

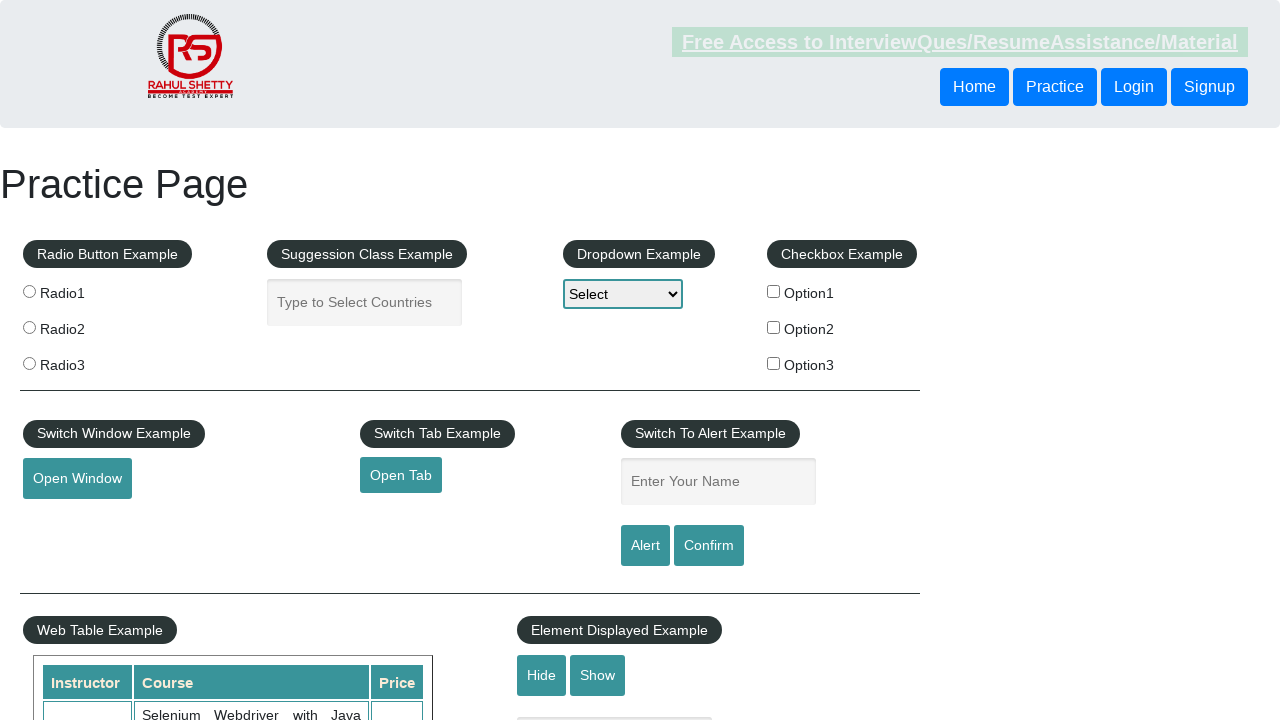

Clicked on dropdown to ensure it's focused at (623, 294) on #dropdown-class-example
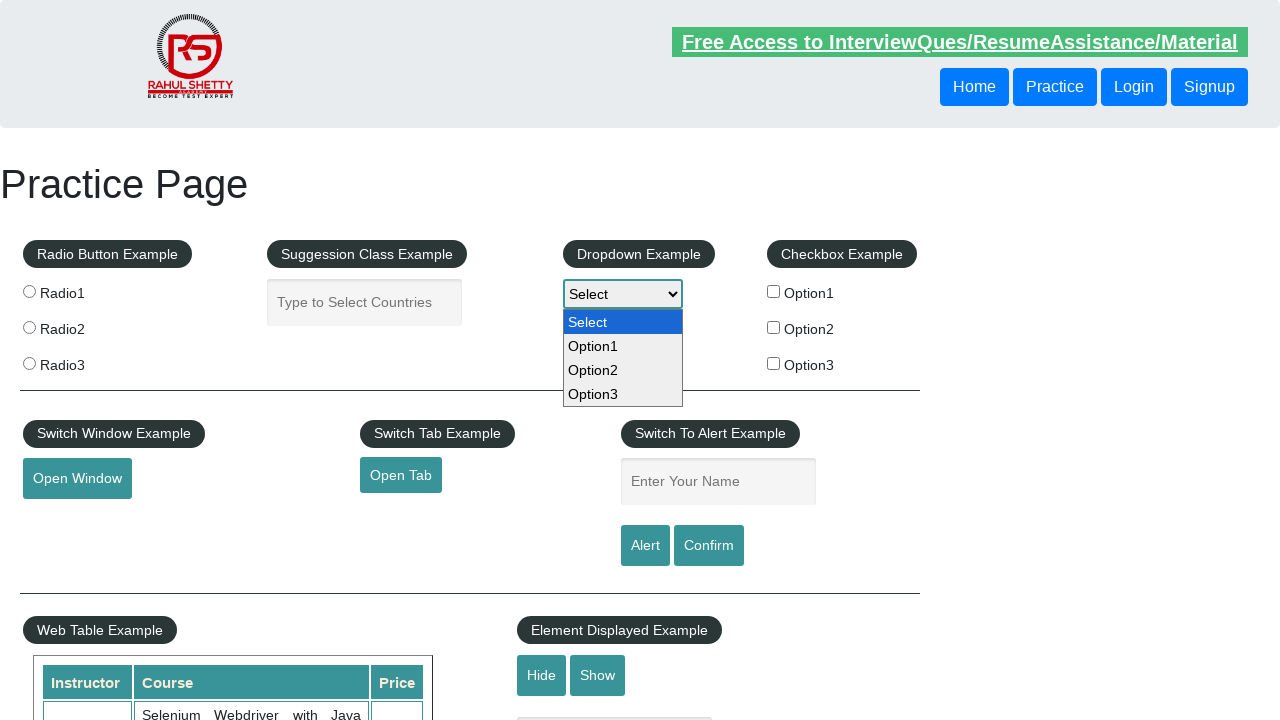

Selected Option2 by index on #dropdown-class-example
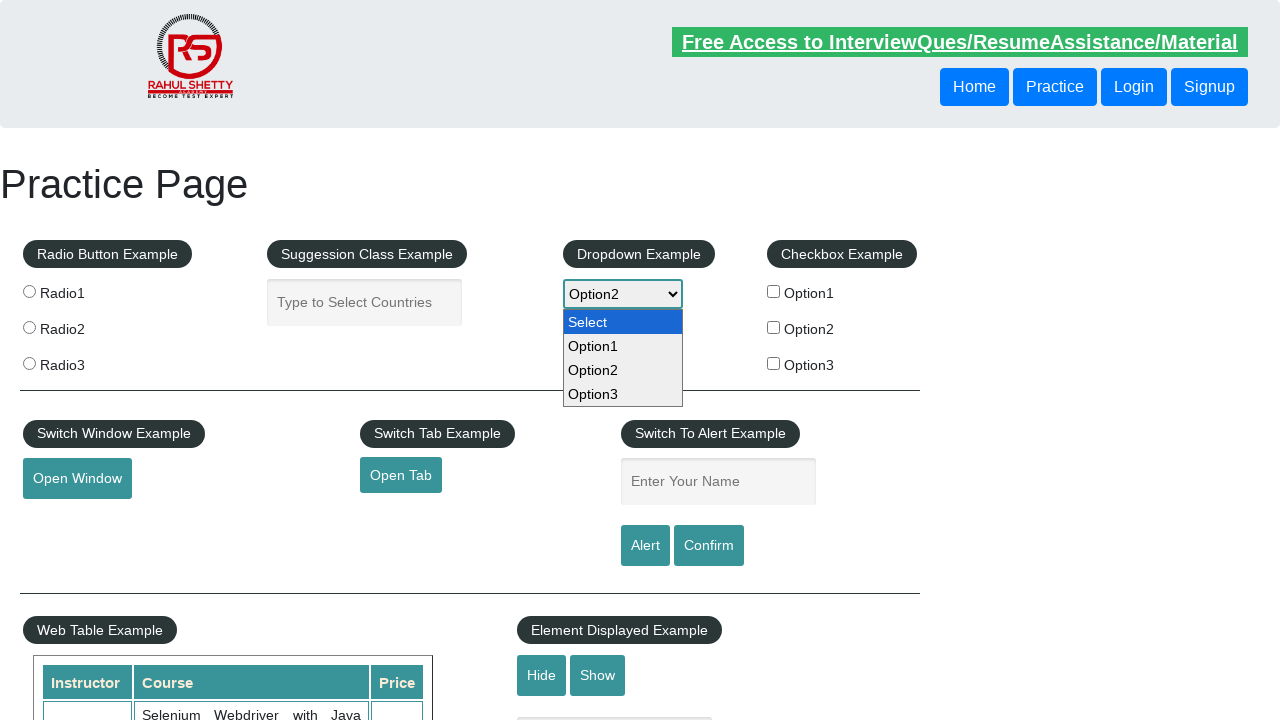

Selected Option3 by visible text on #dropdown-class-example
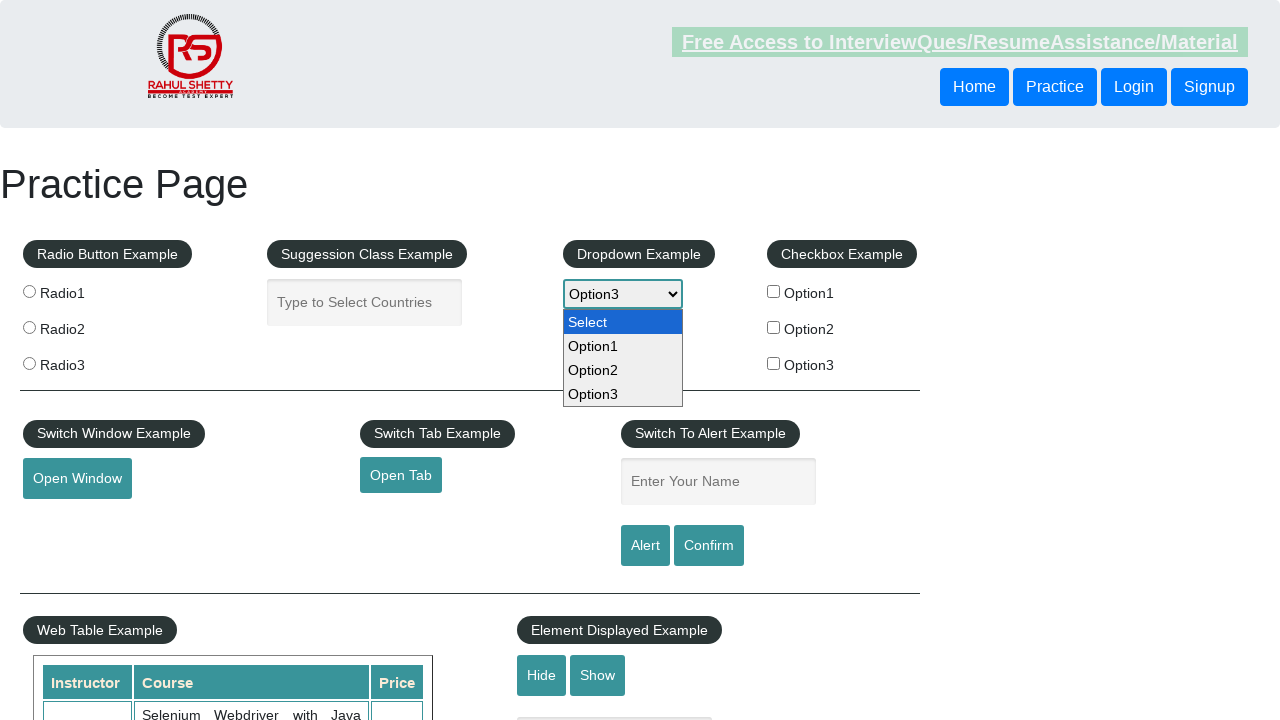

Selected option1 by value on #dropdown-class-example
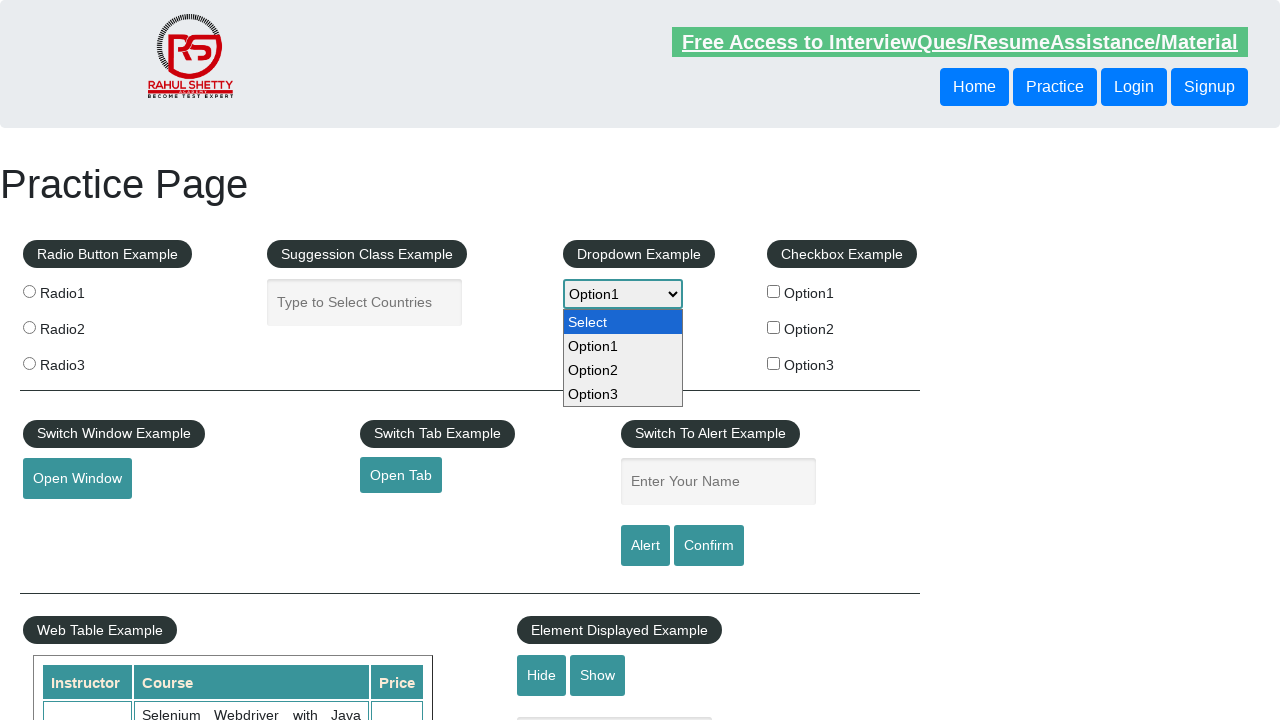

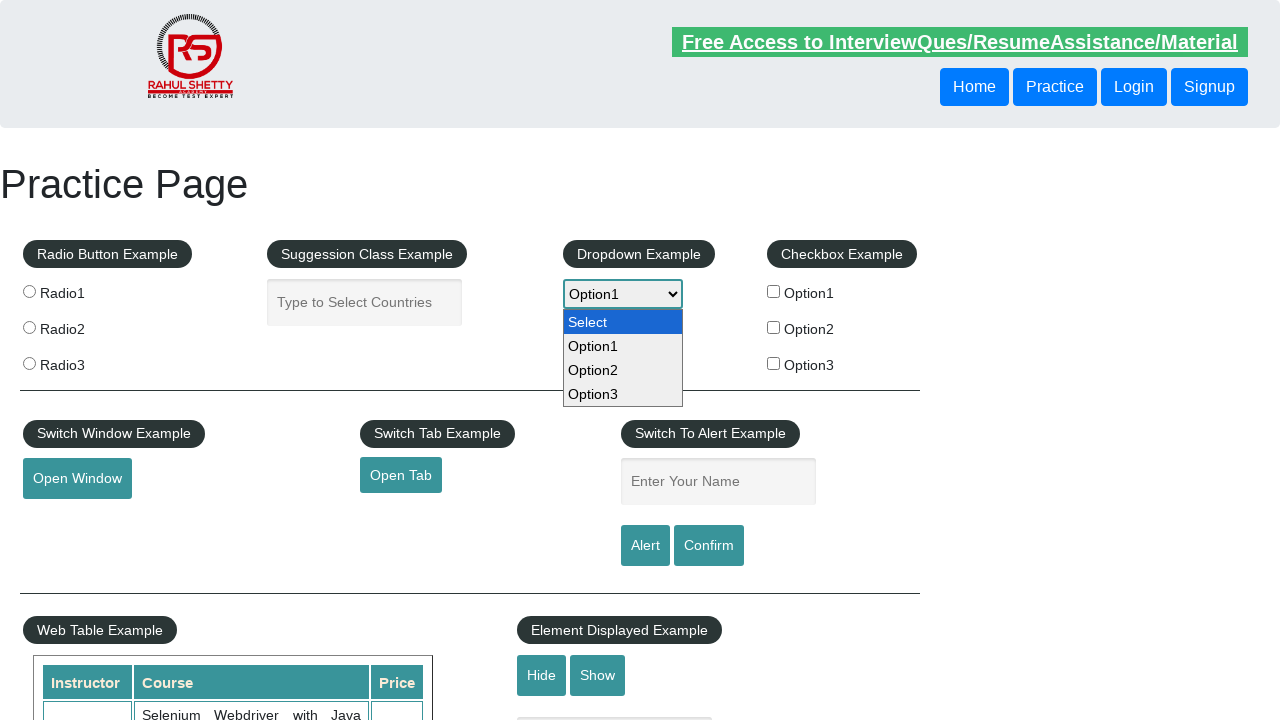